Tests alert handling by clicking a button that triggers an alert and accepting it

Starting URL: http://demo.automationtesting.in/Alerts.html

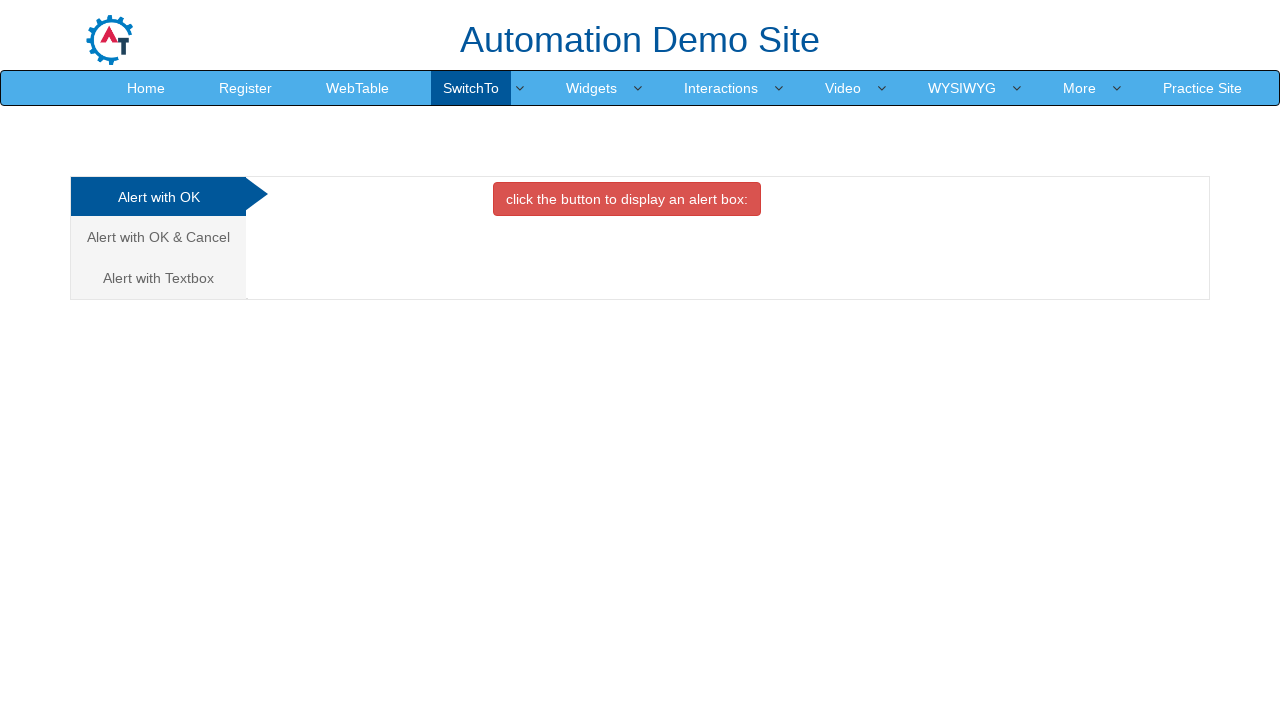

Clicked button to trigger alert at (627, 199) on button.btn.btn-danger
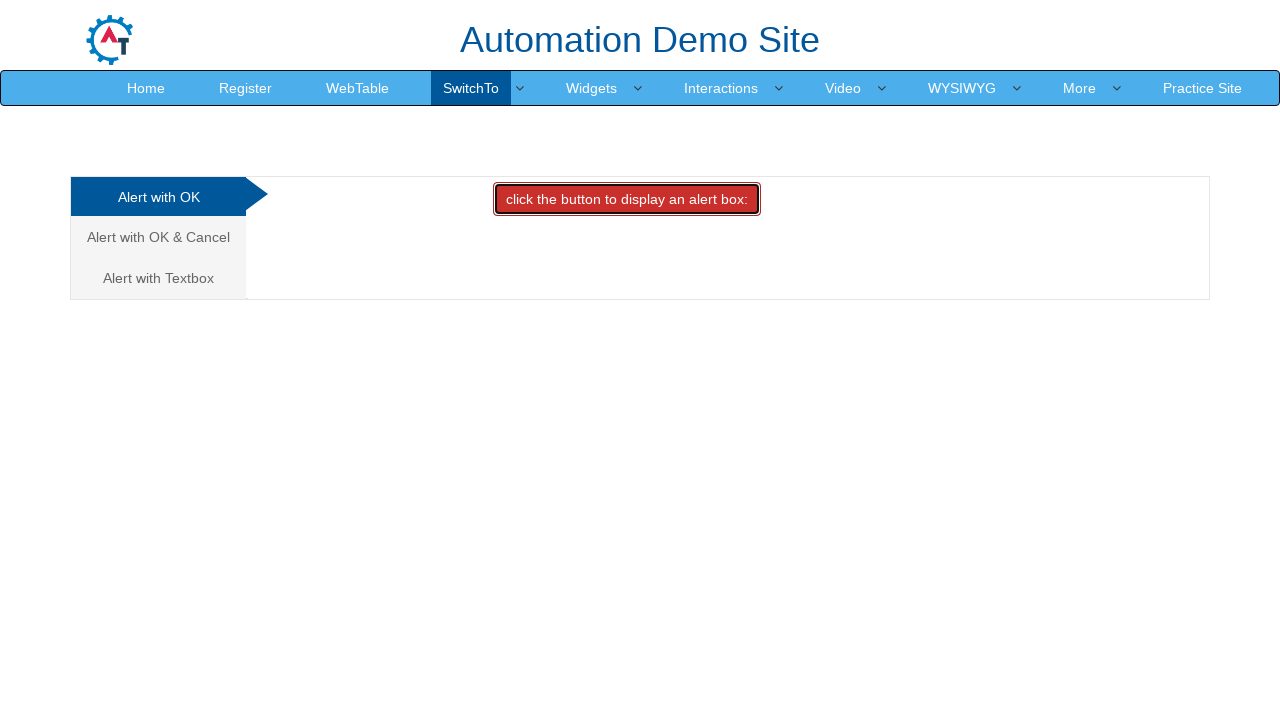

Set up dialog handler to accept alerts
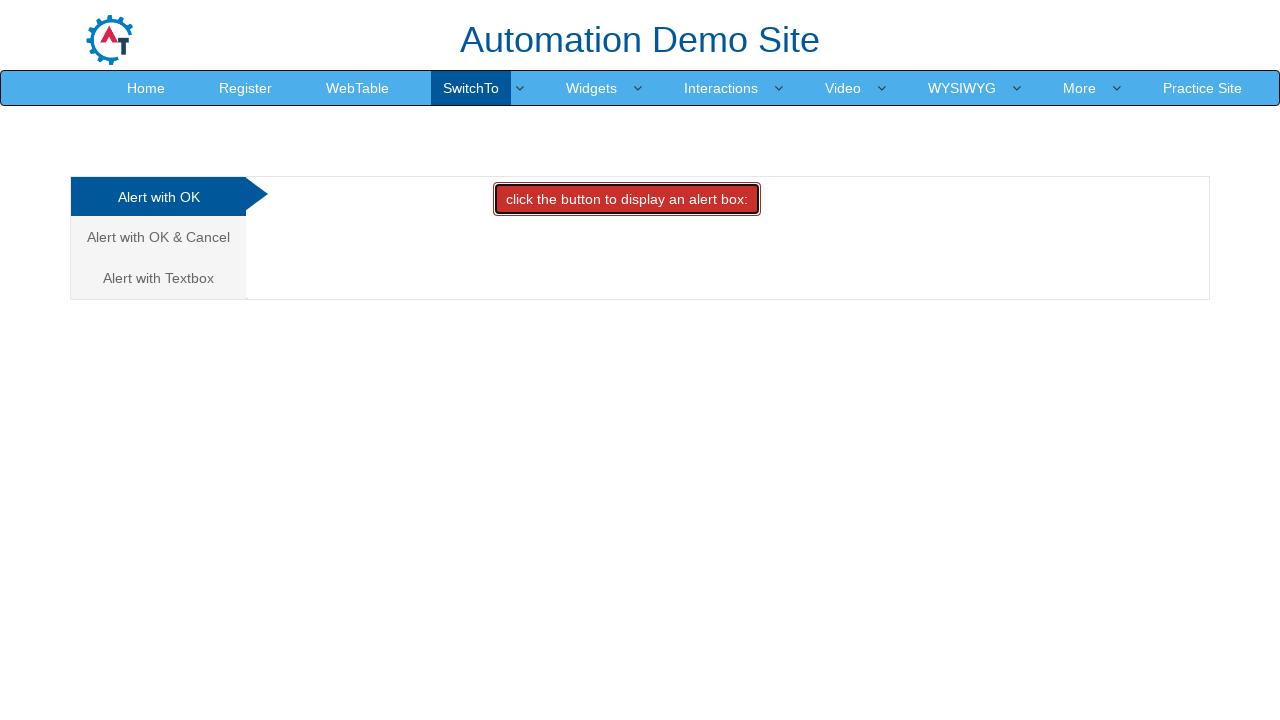

Waited for pending dialogs to be processed
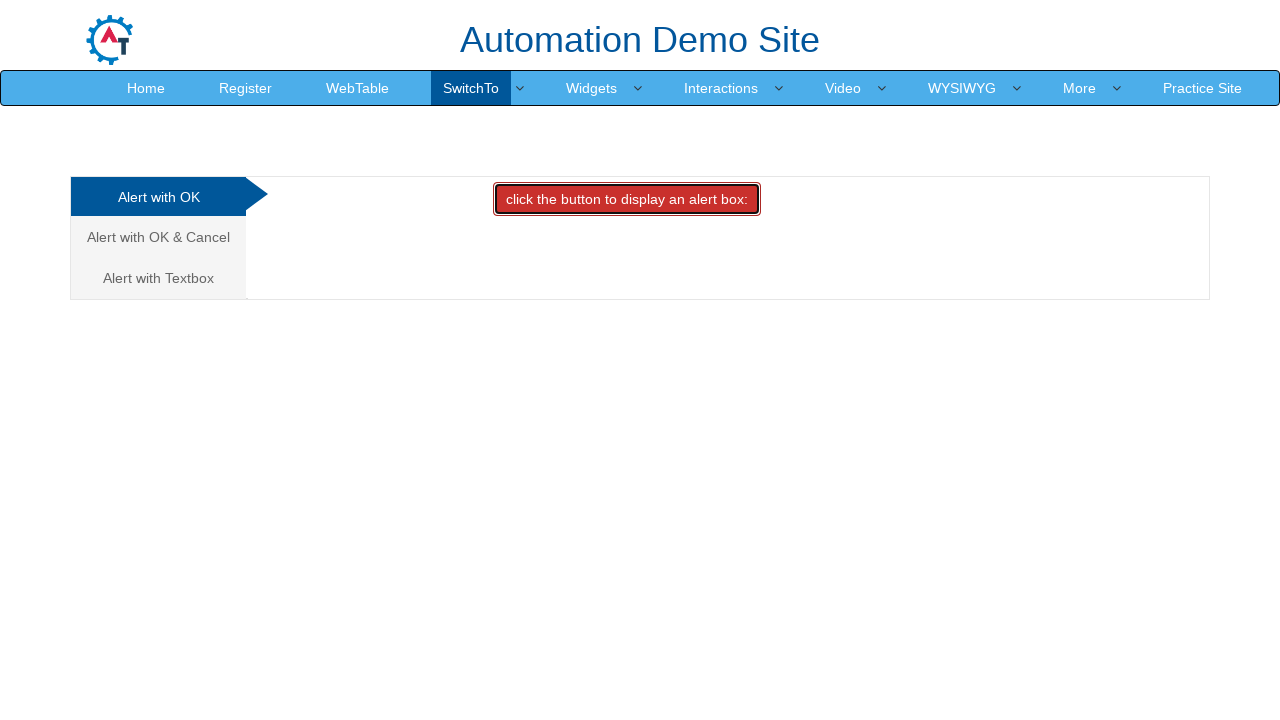

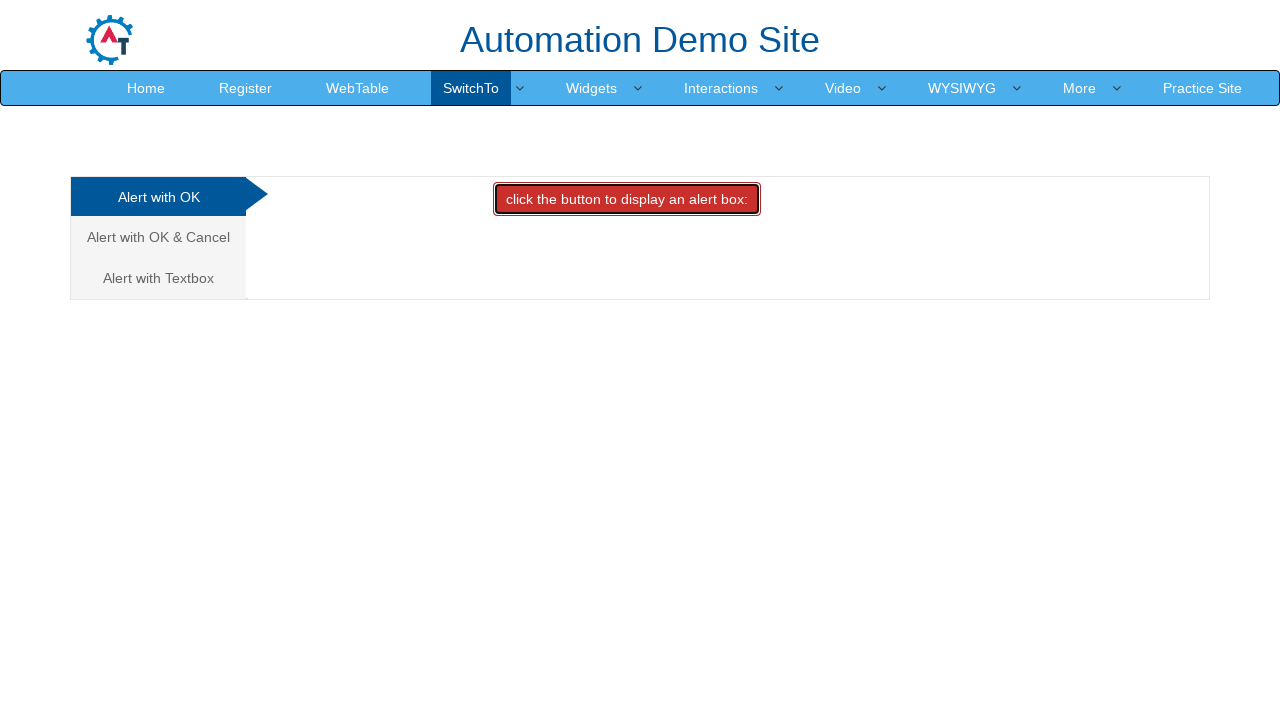